Tests keyboard shortcuts functionality by entering text in a textarea, selecting all with Ctrl+A, copying with Ctrl+C, navigating to another textarea with Tab, and pasting with Ctrl+V

Starting URL: https://text-compare.com/

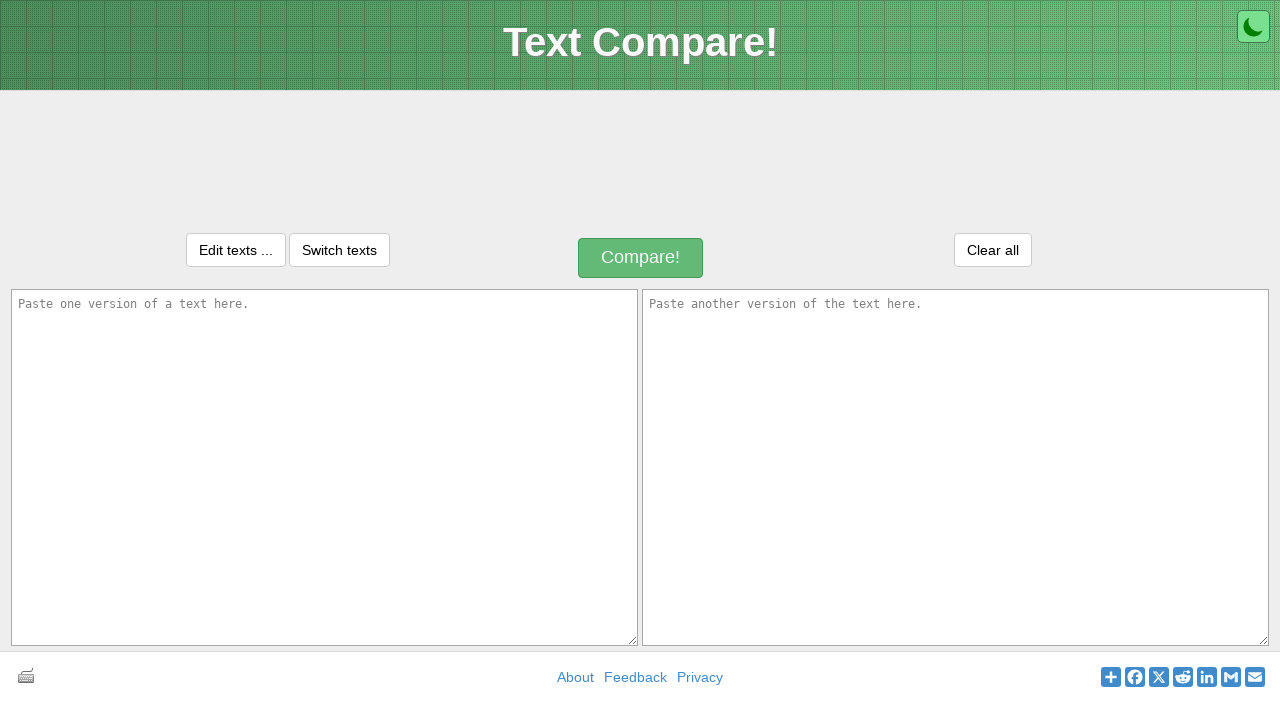

Entered 'Welcome to selenium' text in first textarea on #inputText1
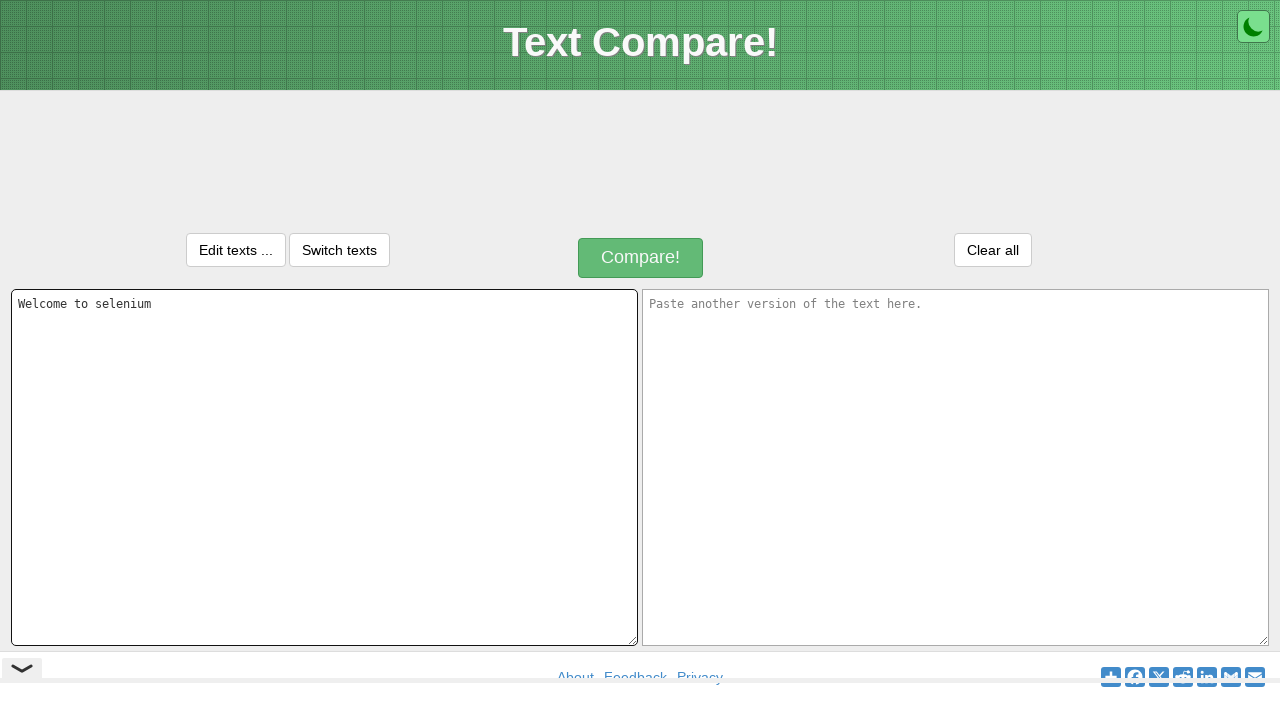

Selected all text in first textarea with Ctrl+A on #inputText1
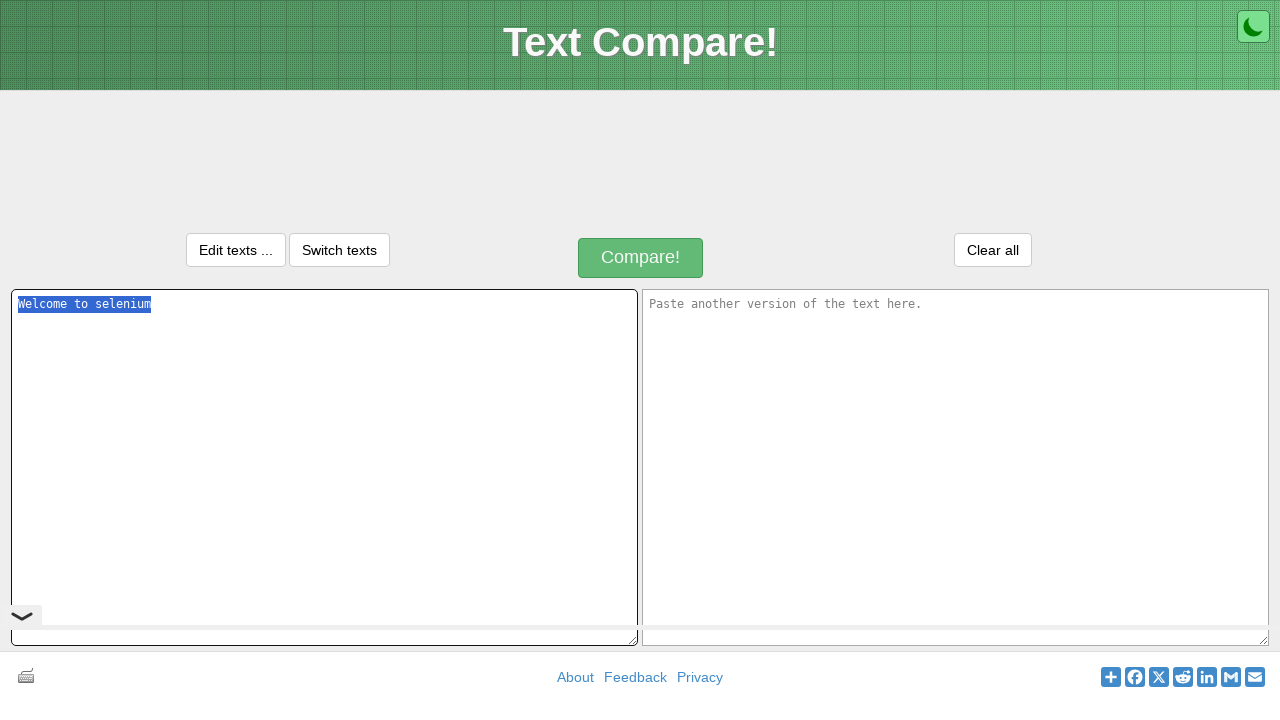

Copied selected text with Ctrl+C on #inputText1
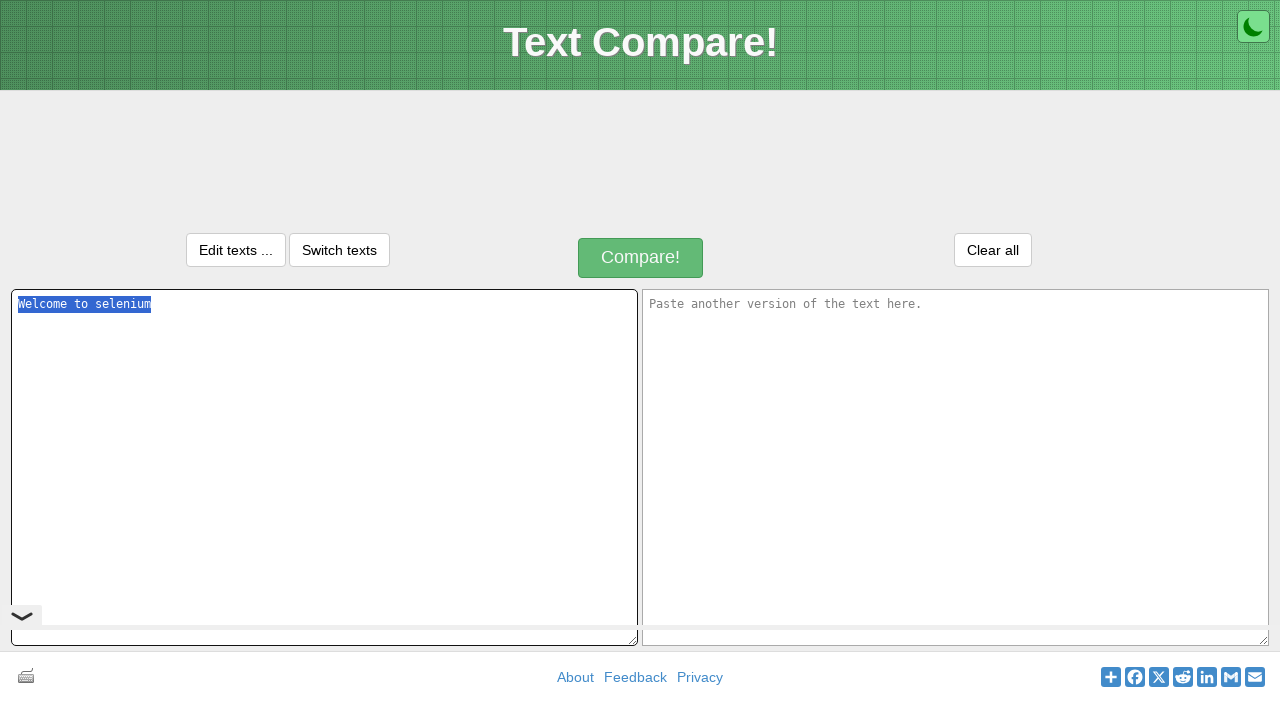

Navigated to second textarea with Tab key on #inputText1
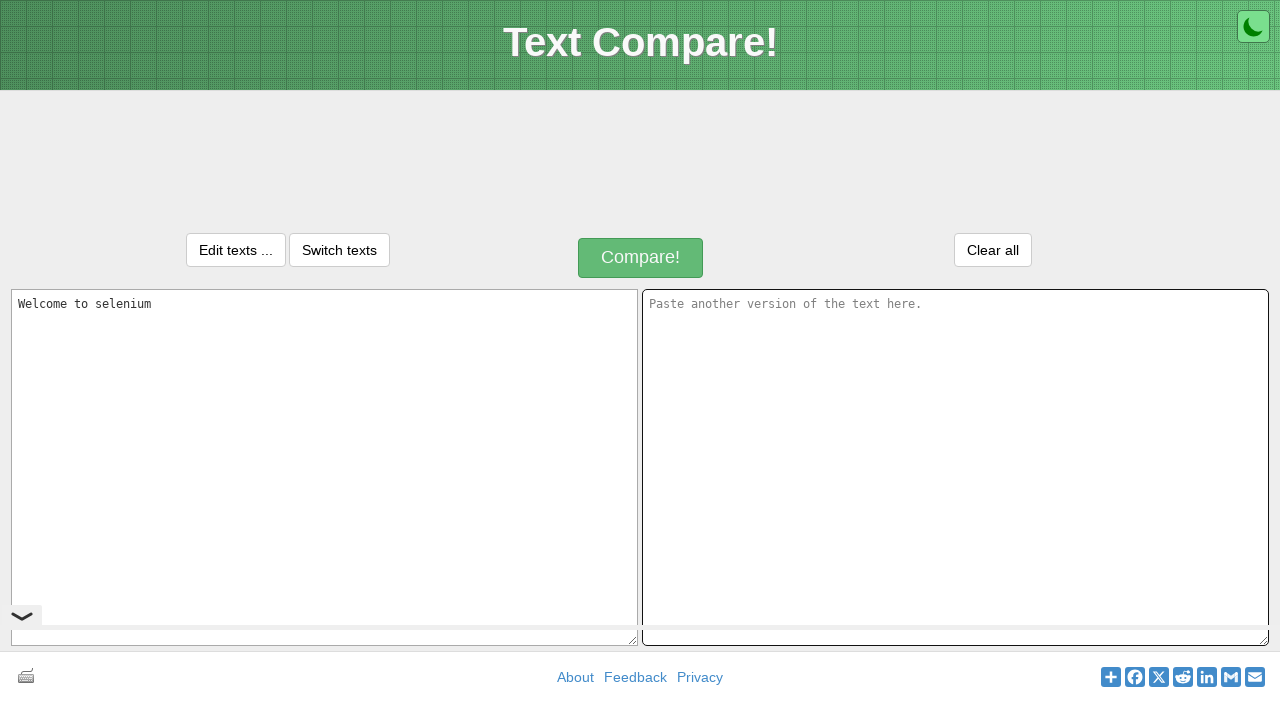

Pasted text in second textarea with Ctrl+V on #inputText2
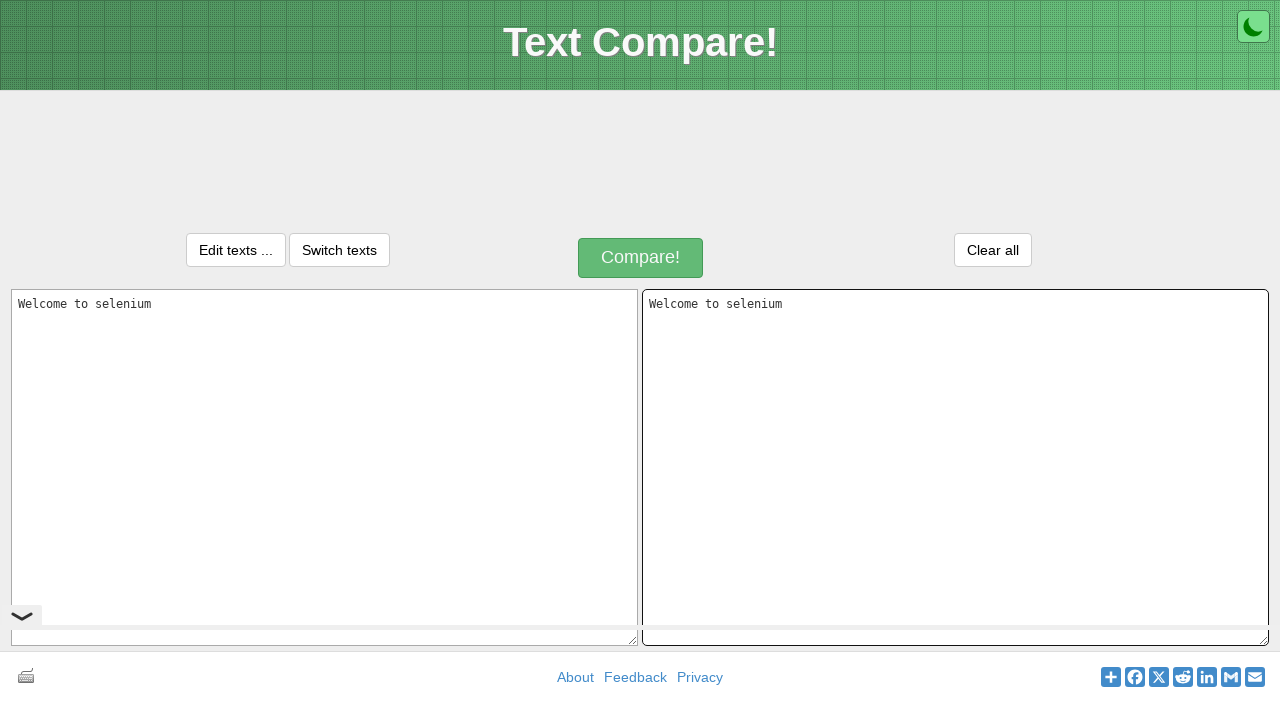

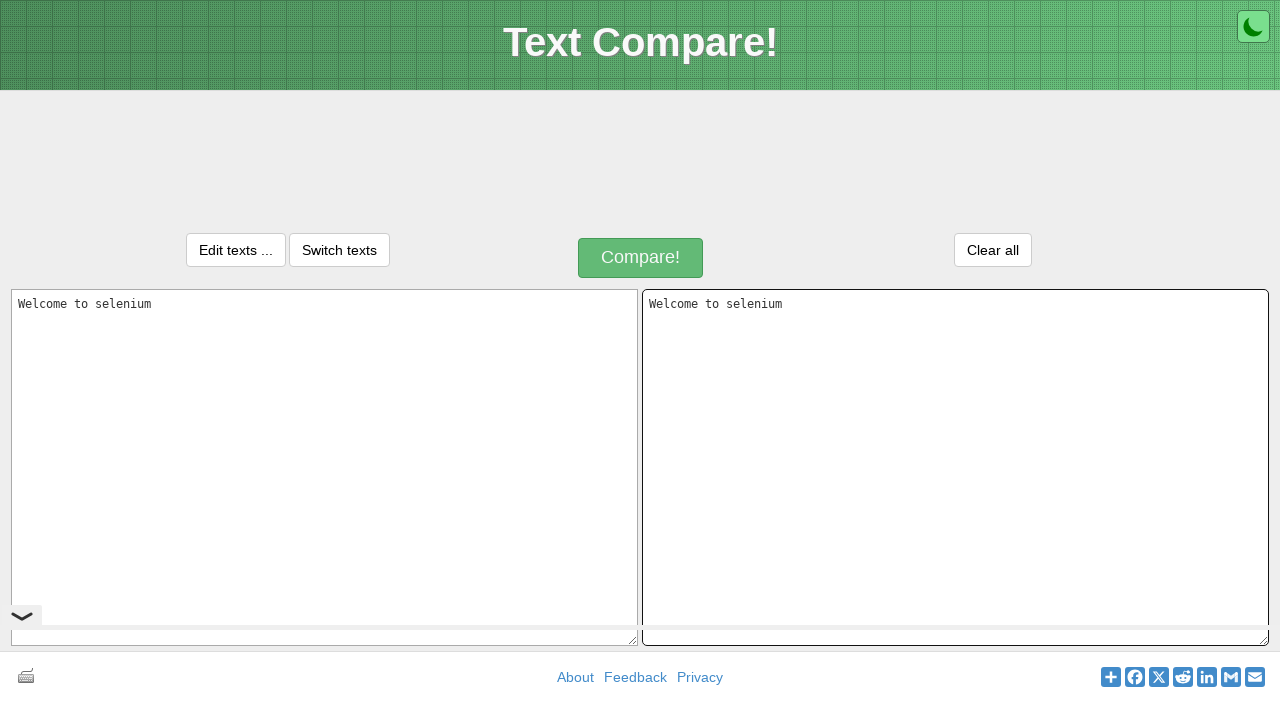